Tests that an item is removed if an empty text string is entered during edit

Starting URL: https://demo.playwright.dev/todomvc

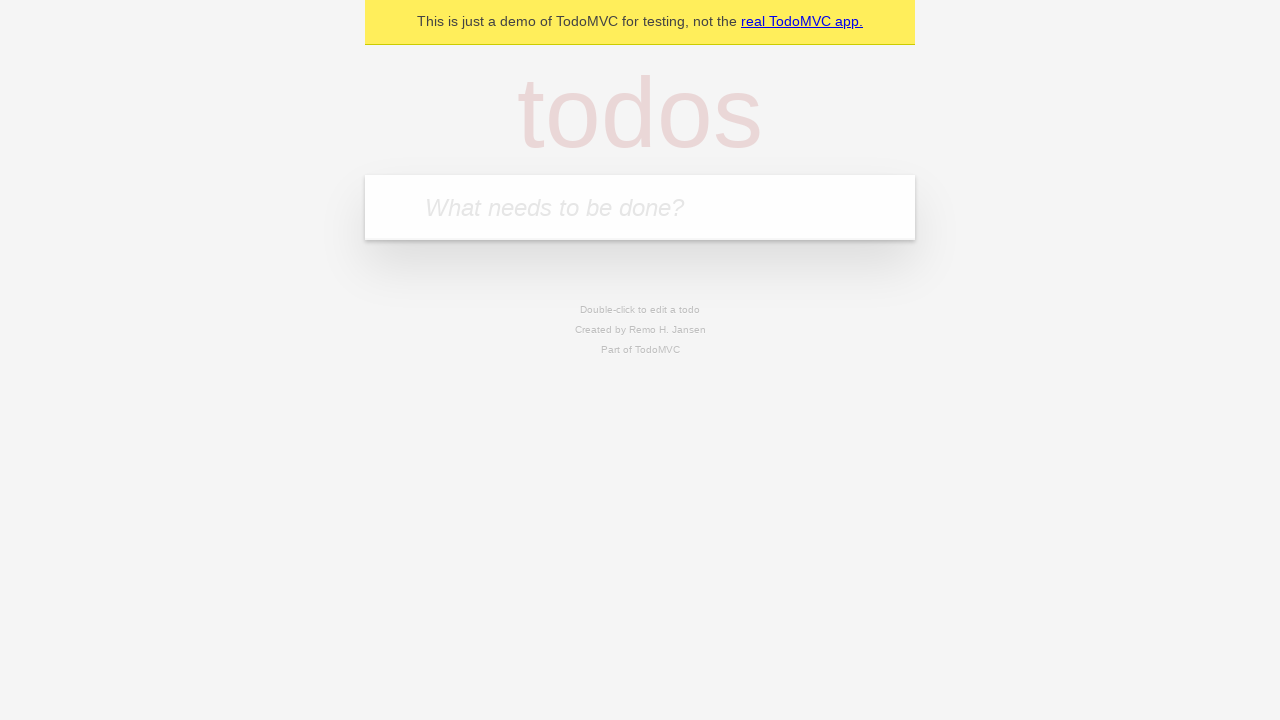

Filled todo input with 'buy some cheese' on internal:attr=[placeholder="What needs to be done?"i]
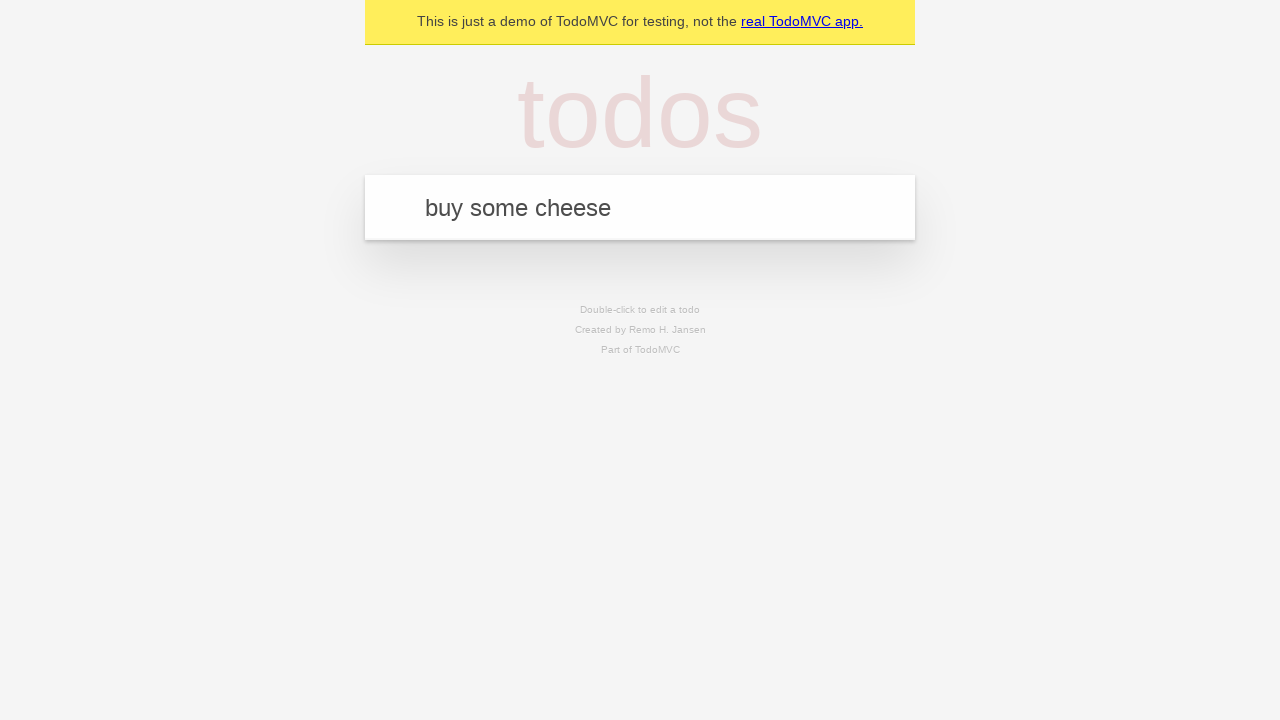

Pressed Enter to add first todo on internal:attr=[placeholder="What needs to be done?"i]
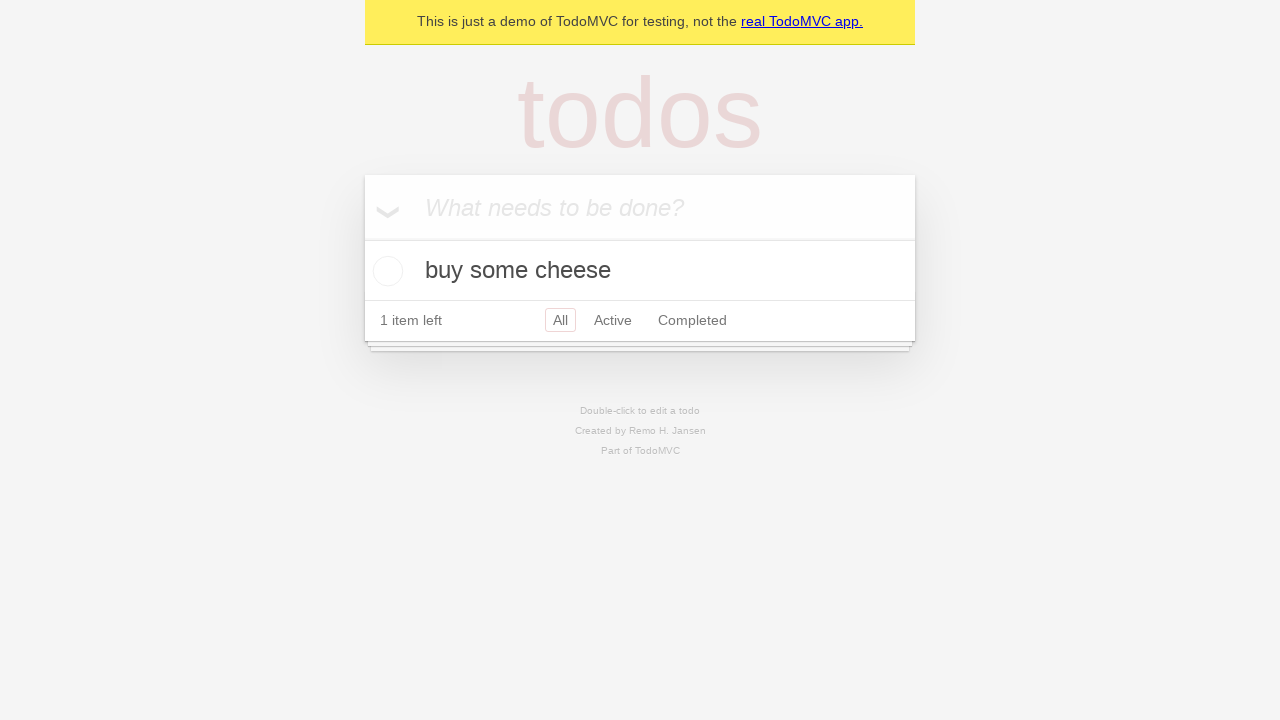

Filled todo input with 'feed the cat' on internal:attr=[placeholder="What needs to be done?"i]
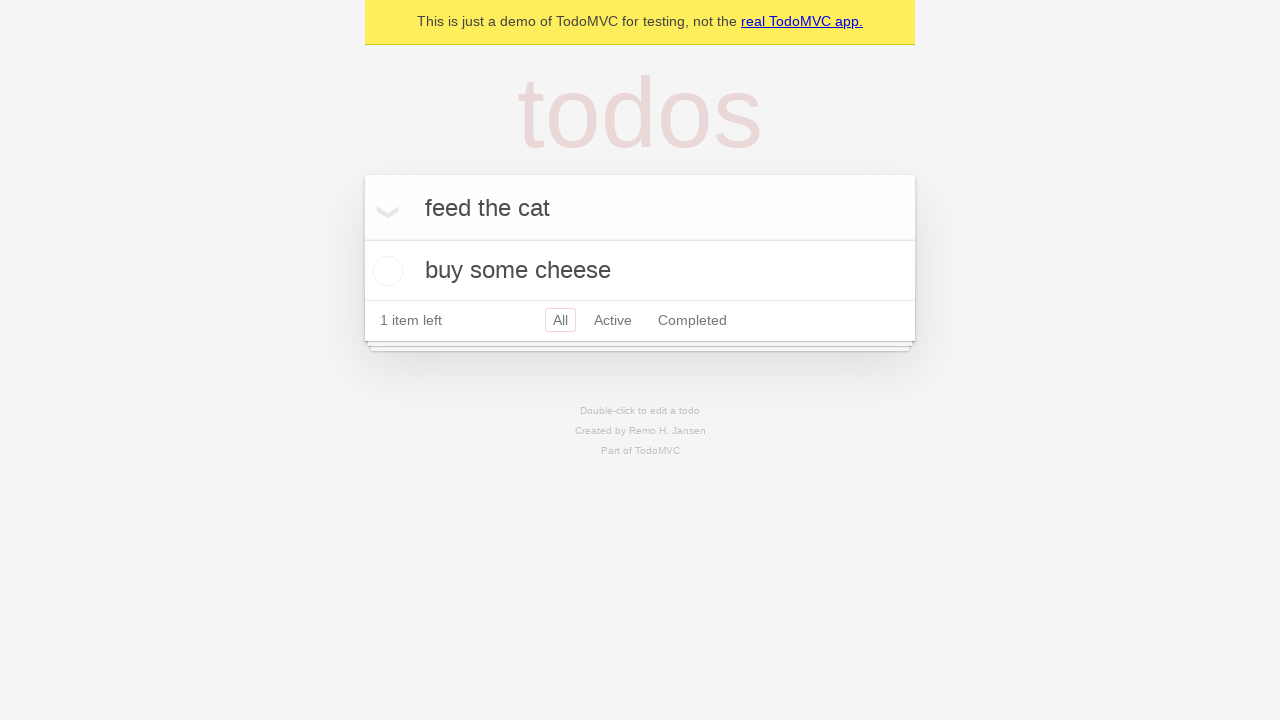

Pressed Enter to add second todo on internal:attr=[placeholder="What needs to be done?"i]
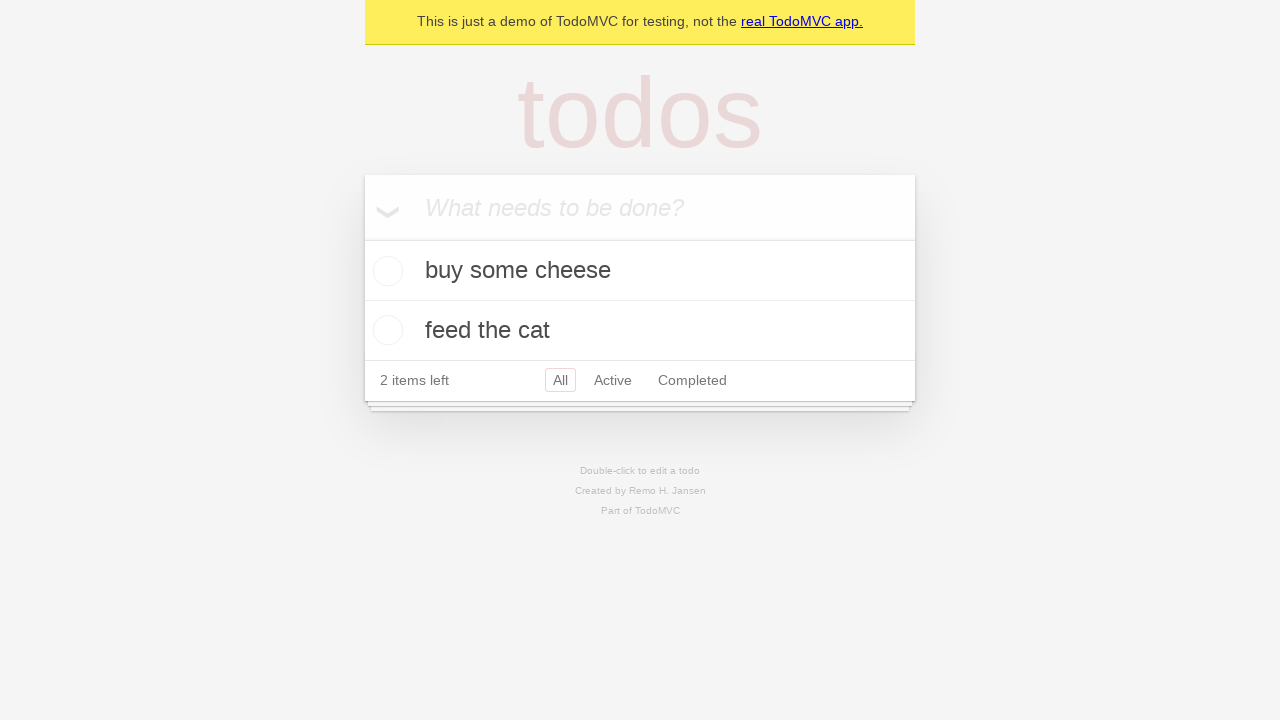

Filled todo input with 'book a doctors appointment' on internal:attr=[placeholder="What needs to be done?"i]
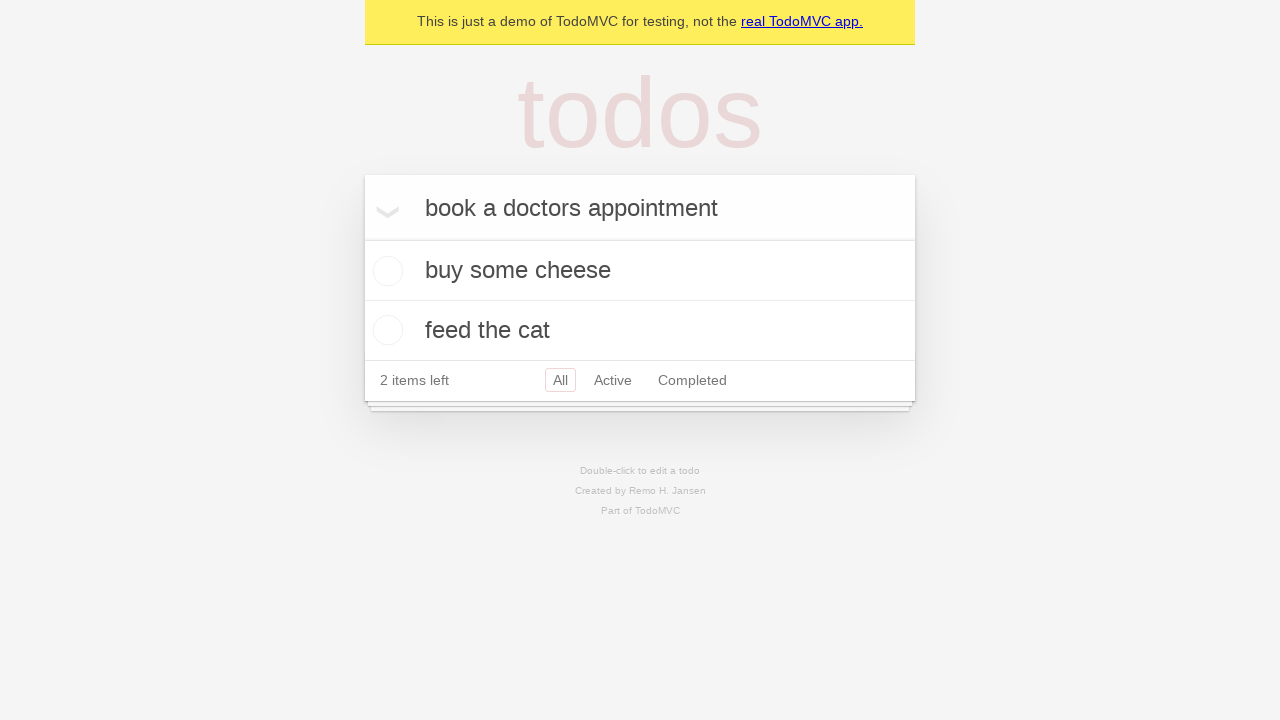

Pressed Enter to add third todo on internal:attr=[placeholder="What needs to be done?"i]
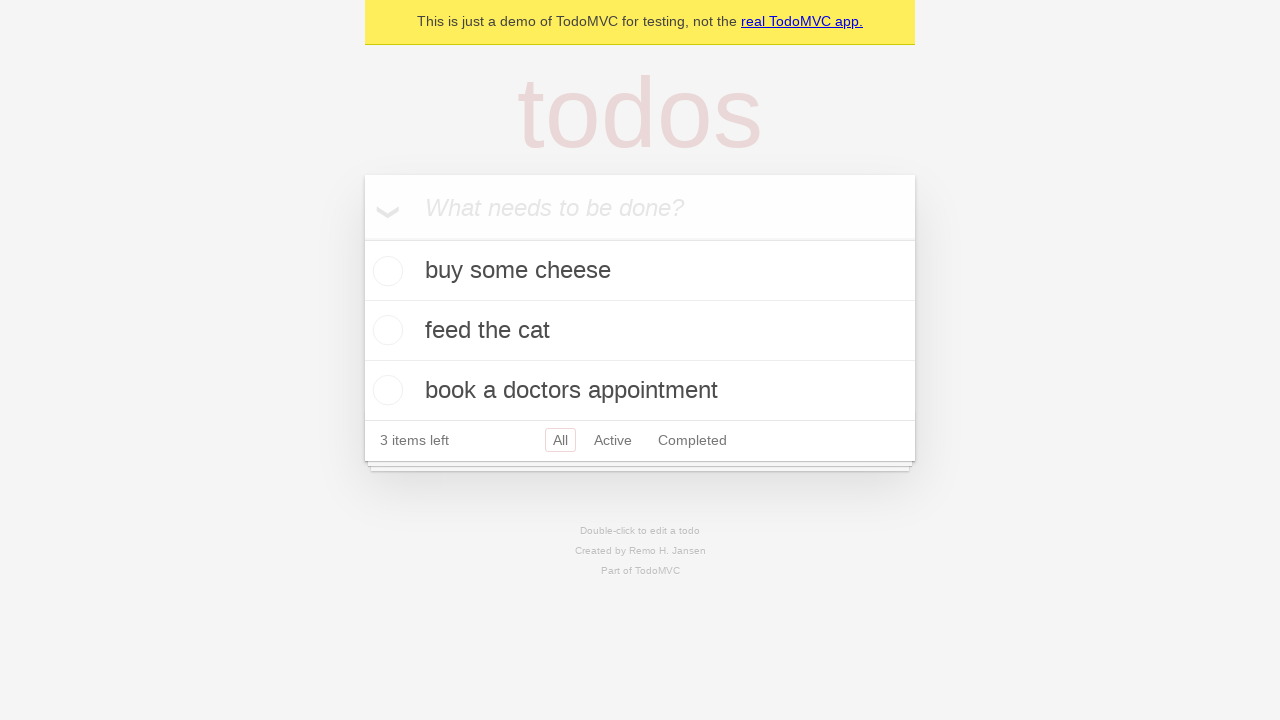

Double-clicked second todo item to enter edit mode at (640, 331) on internal:testid=[data-testid="todo-item"s] >> nth=1
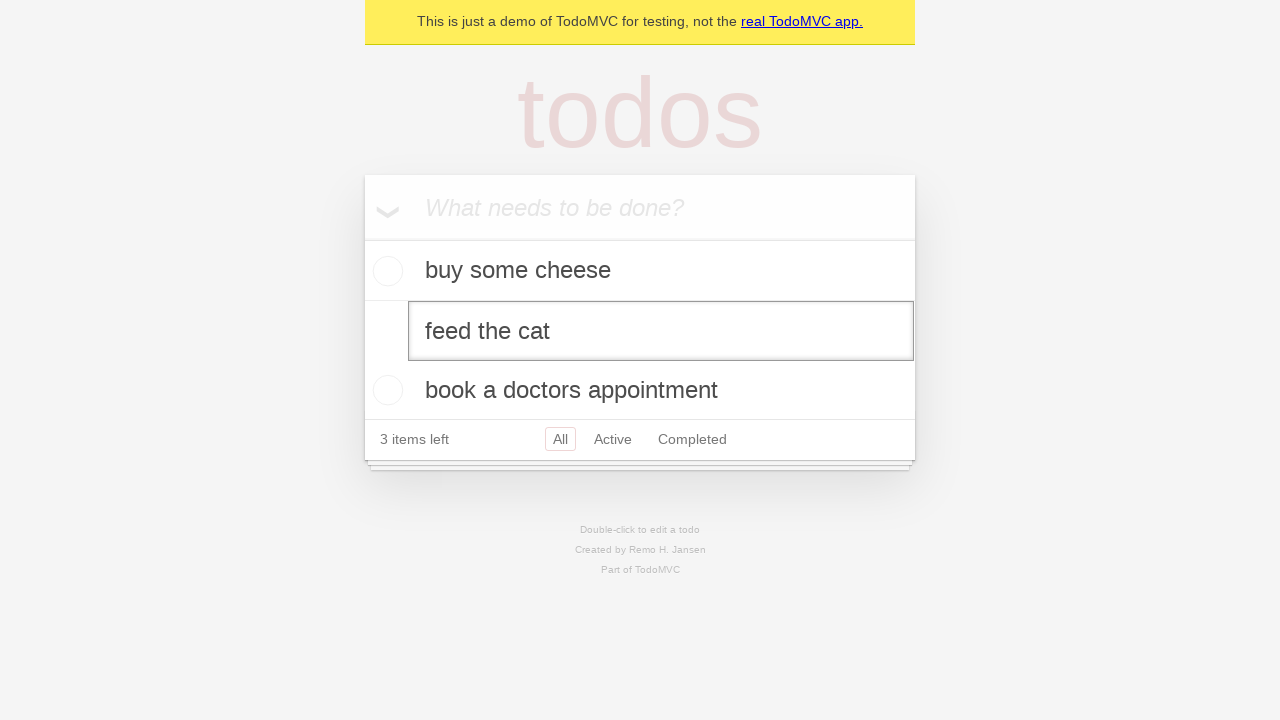

Cleared the text in the edit field on internal:testid=[data-testid="todo-item"s] >> nth=1 >> internal:role=textbox[nam
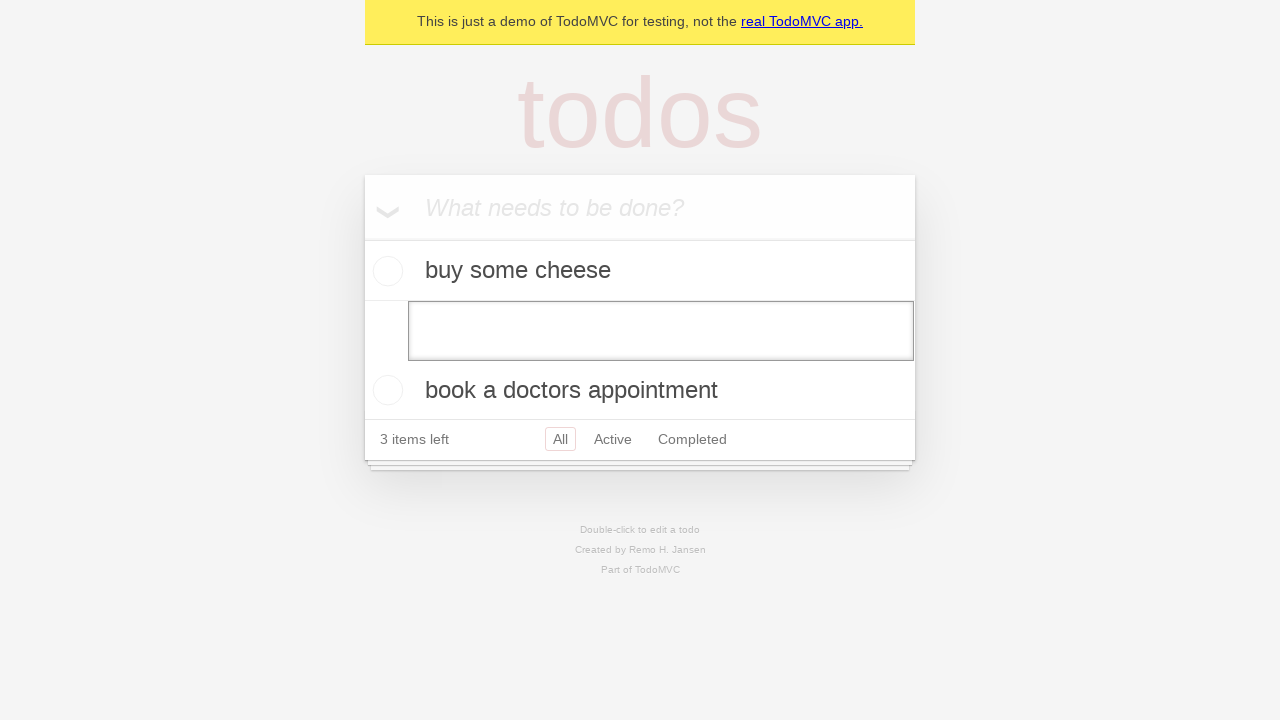

Pressed Enter to save the empty text and remove the item on internal:testid=[data-testid="todo-item"s] >> nth=1 >> internal:role=textbox[nam
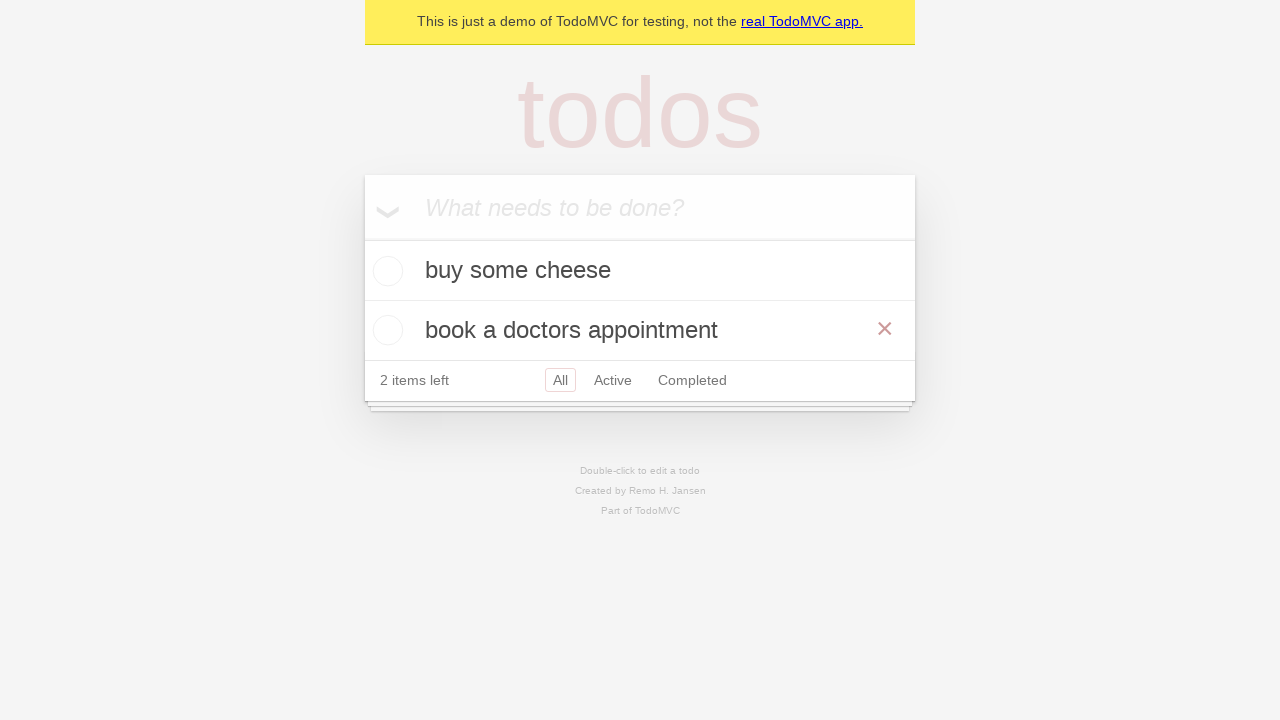

Verified that only 2 todo items remain after deletion
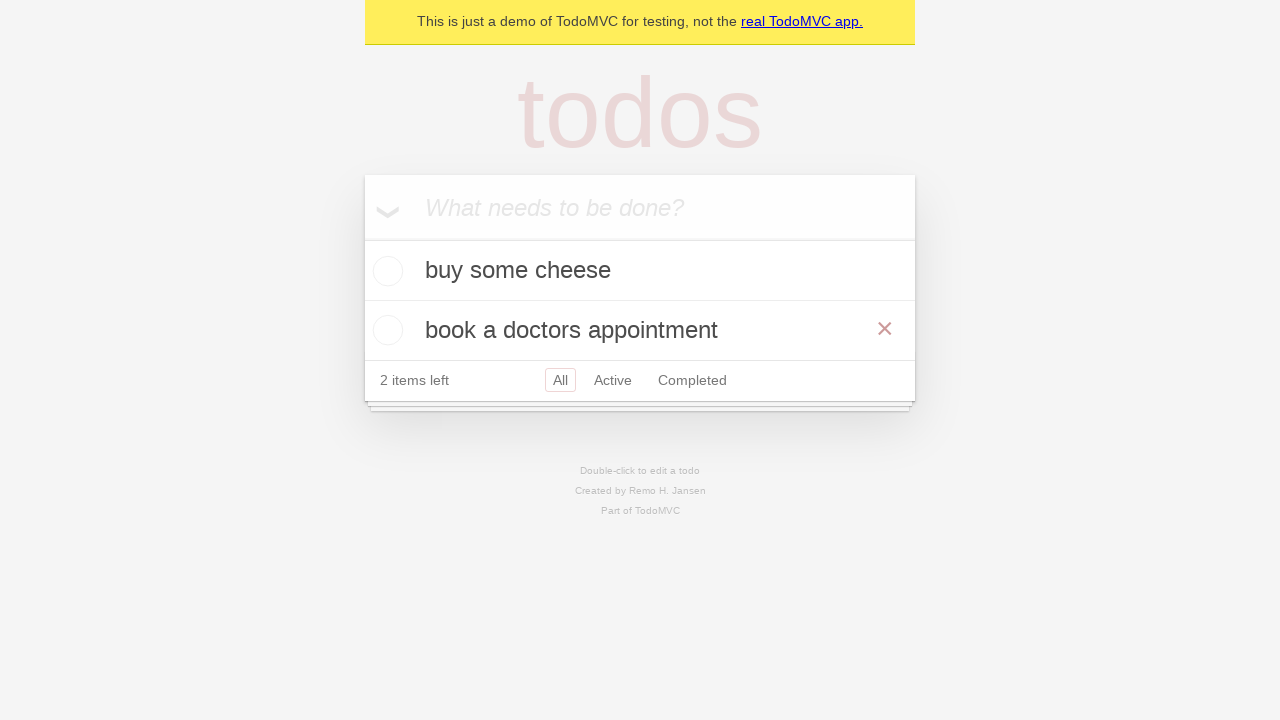

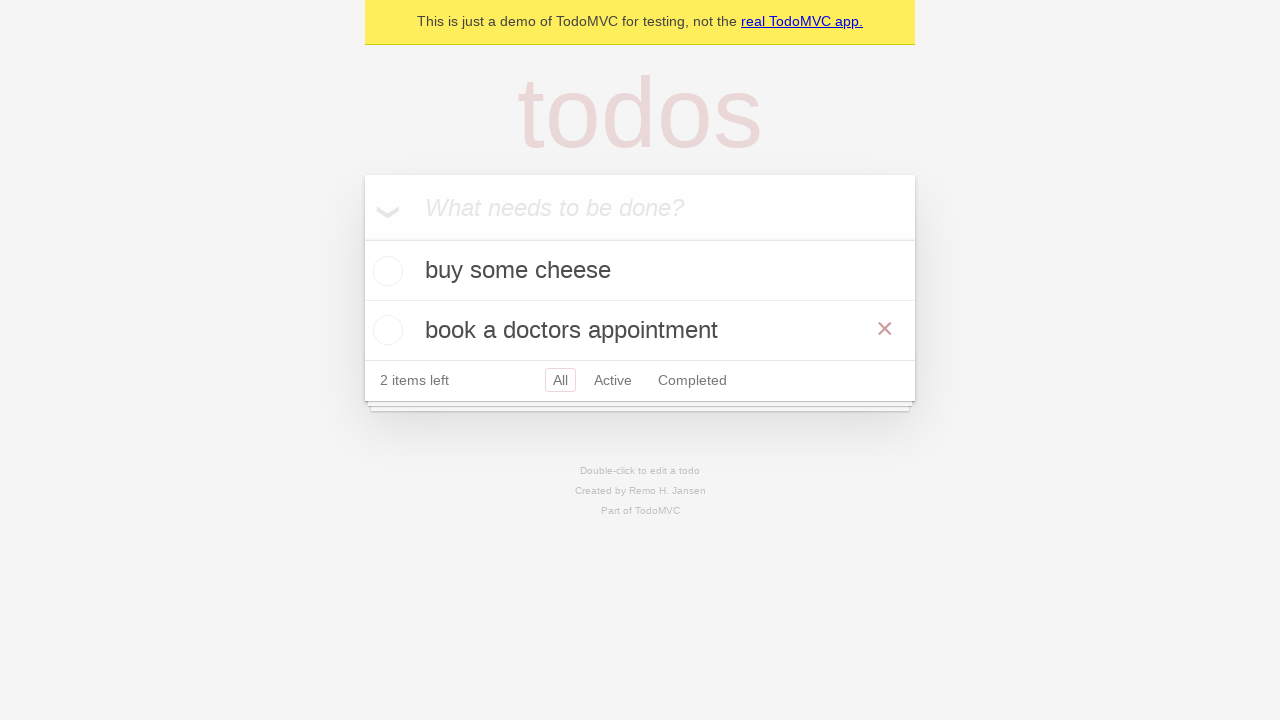